Tests clicking a button with a dynamic ID on the UI Testing Playground website to verify that elements with dynamic IDs can be located and interacted with using CSS class selectors.

Starting URL: http://uitestingplayground.com/dynamicid

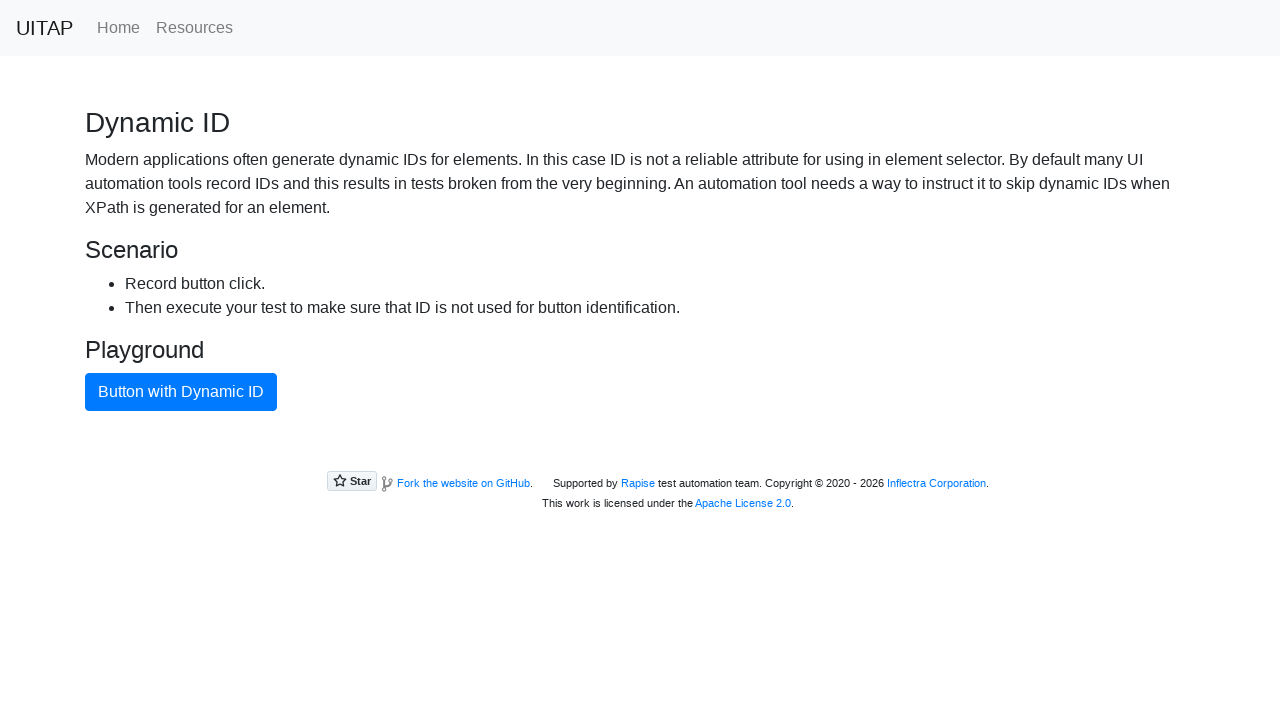

Navigated to UI Testing Playground dynamic ID test page
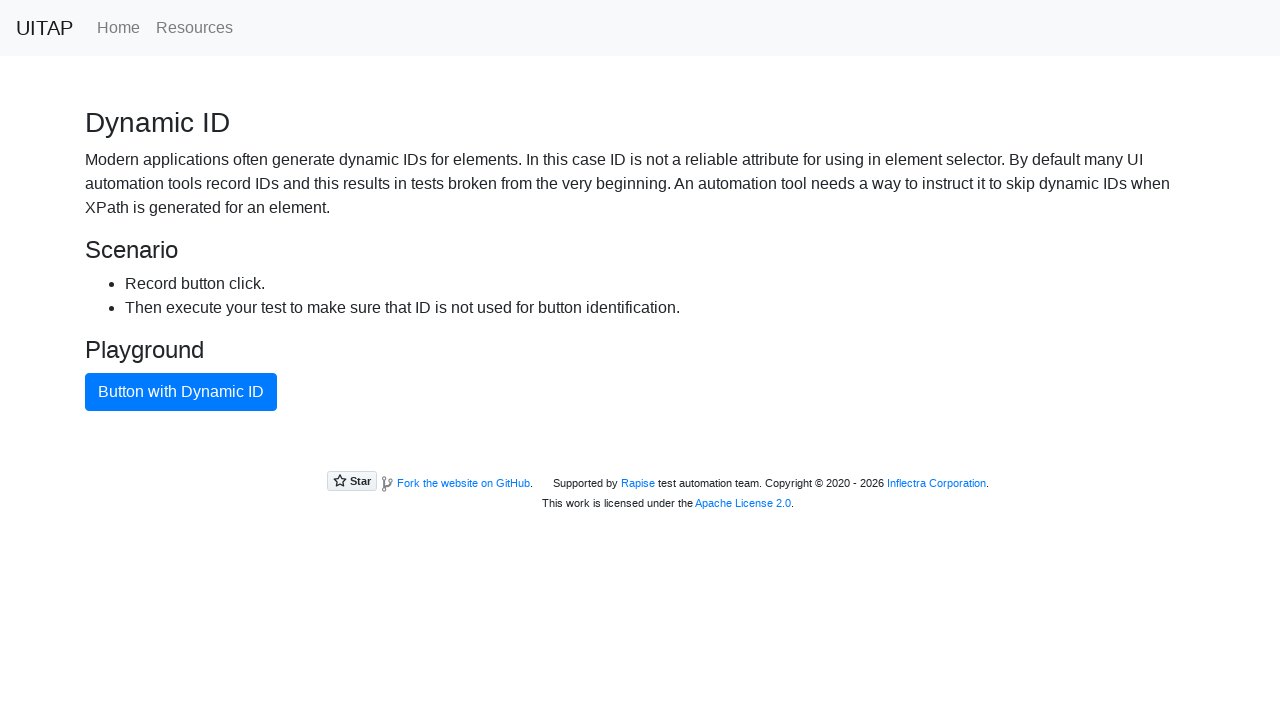

Clicked button with dynamic ID using CSS class selector at (181, 392) on .btn.btn-primary
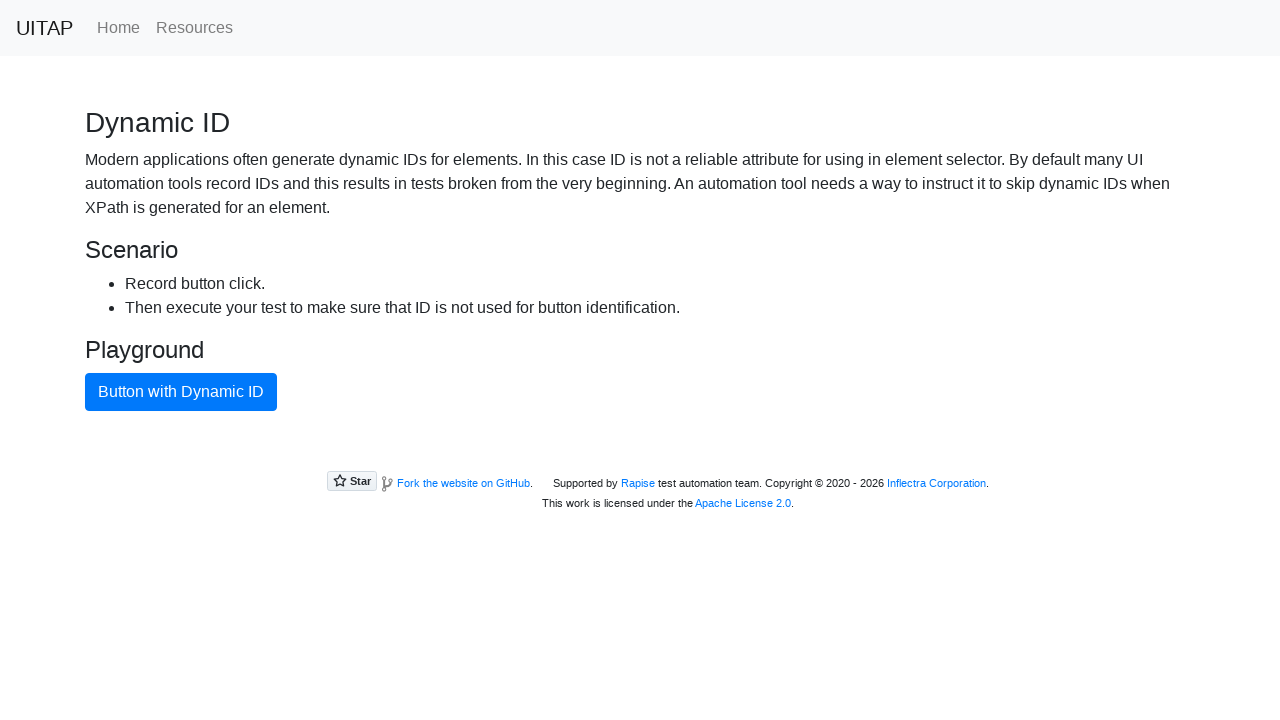

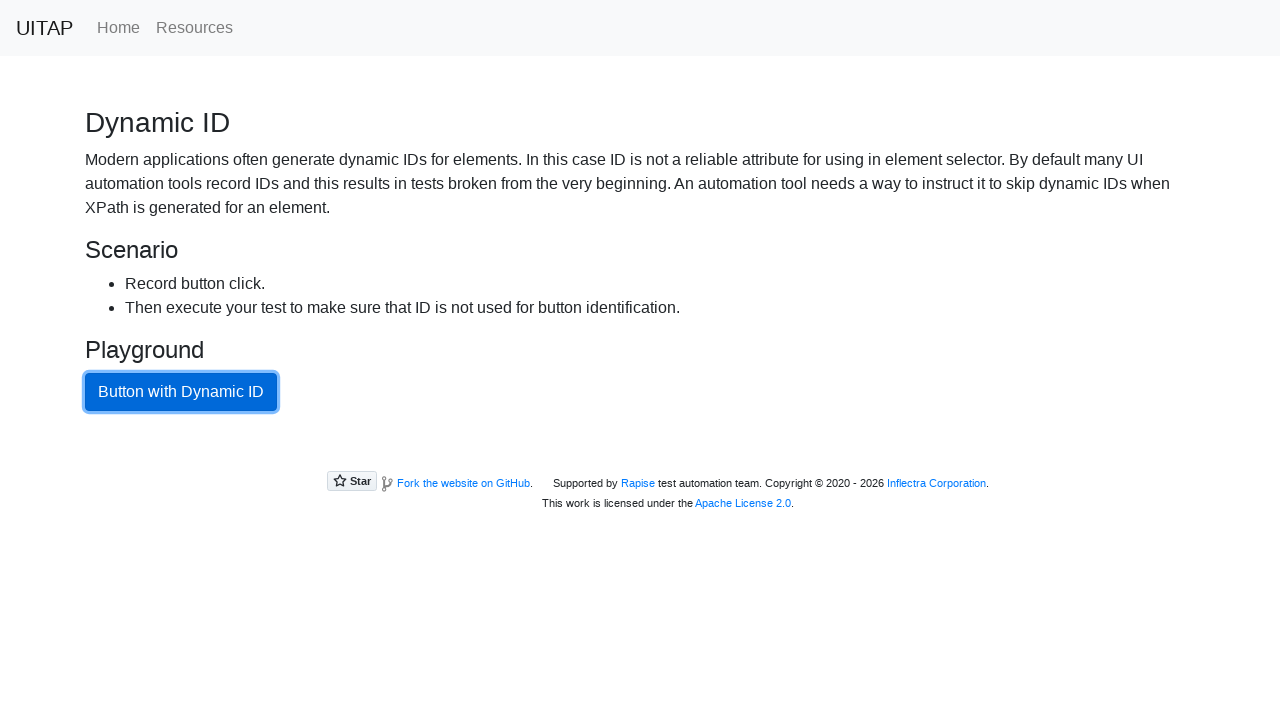